Tests a simple form by filling in first name, last name, city, and country fields, then submitting the form.

Starting URL: http://suninjuly.github.io/simple_form_find_task.html

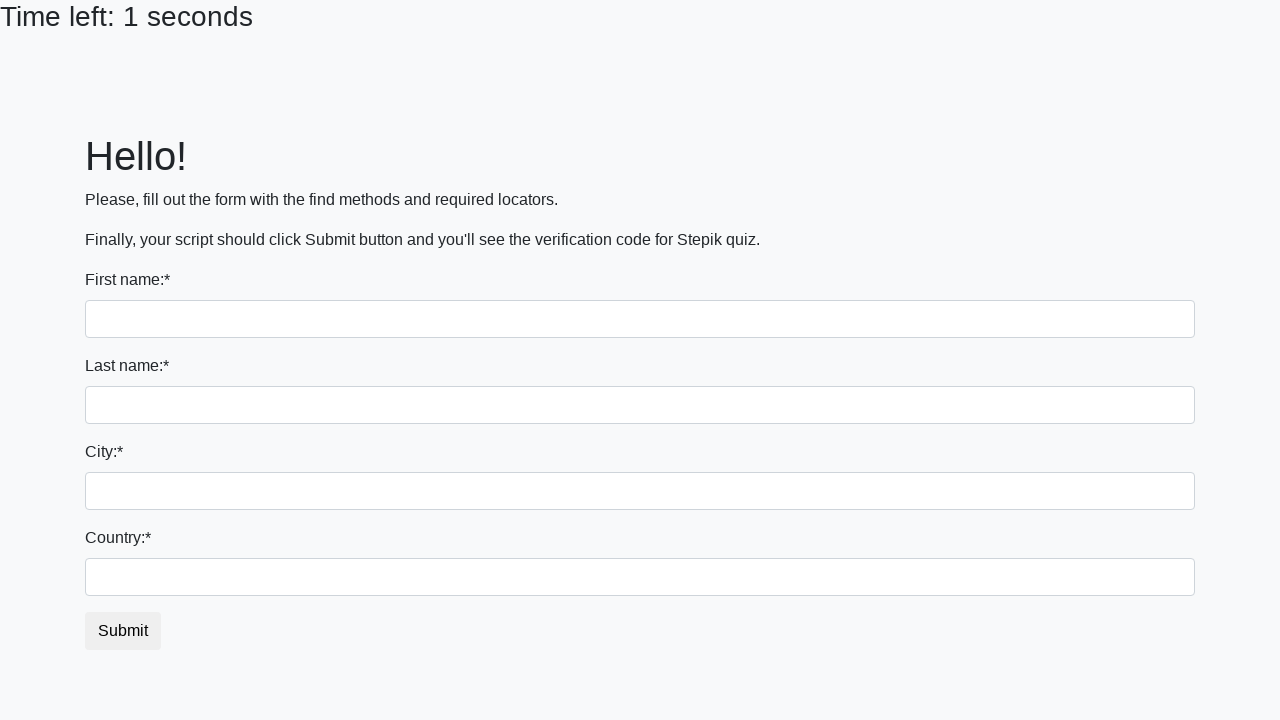

Navigated to simple form page
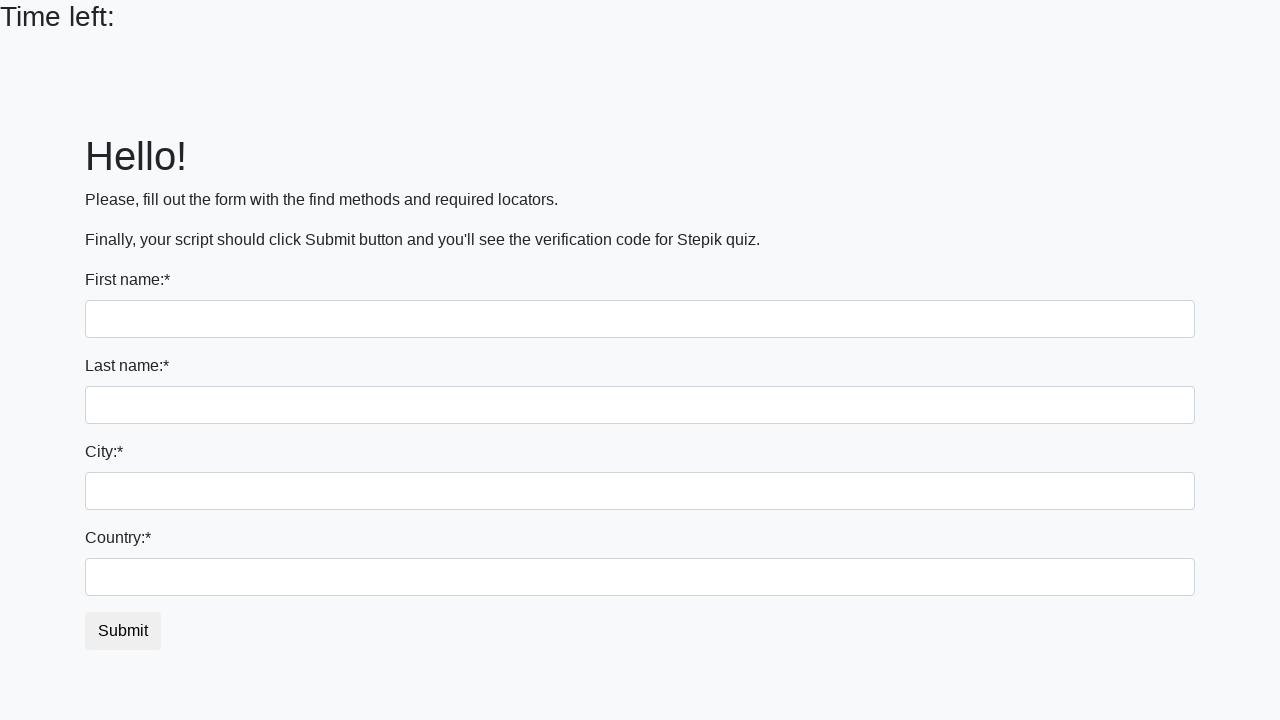

Filled first name field with 'Ivan' on input[name='first_name']
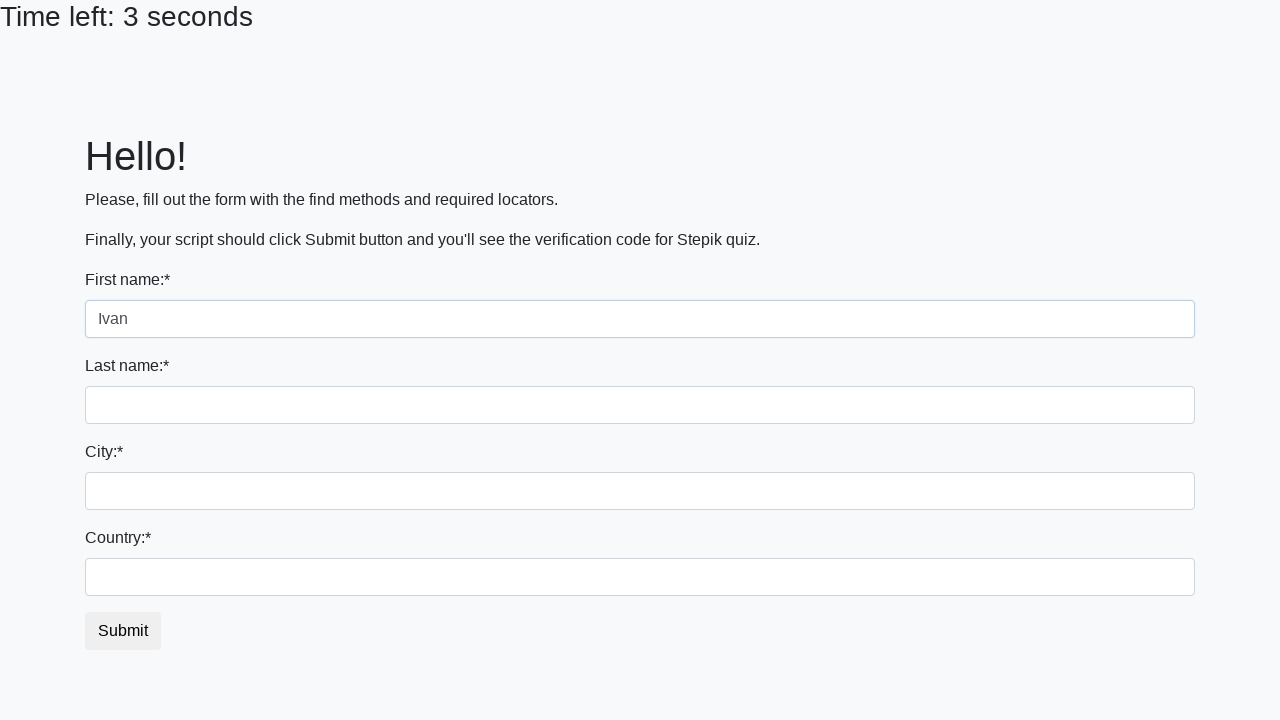

Filled last name field with 'Petrov' on input[name='last_name']
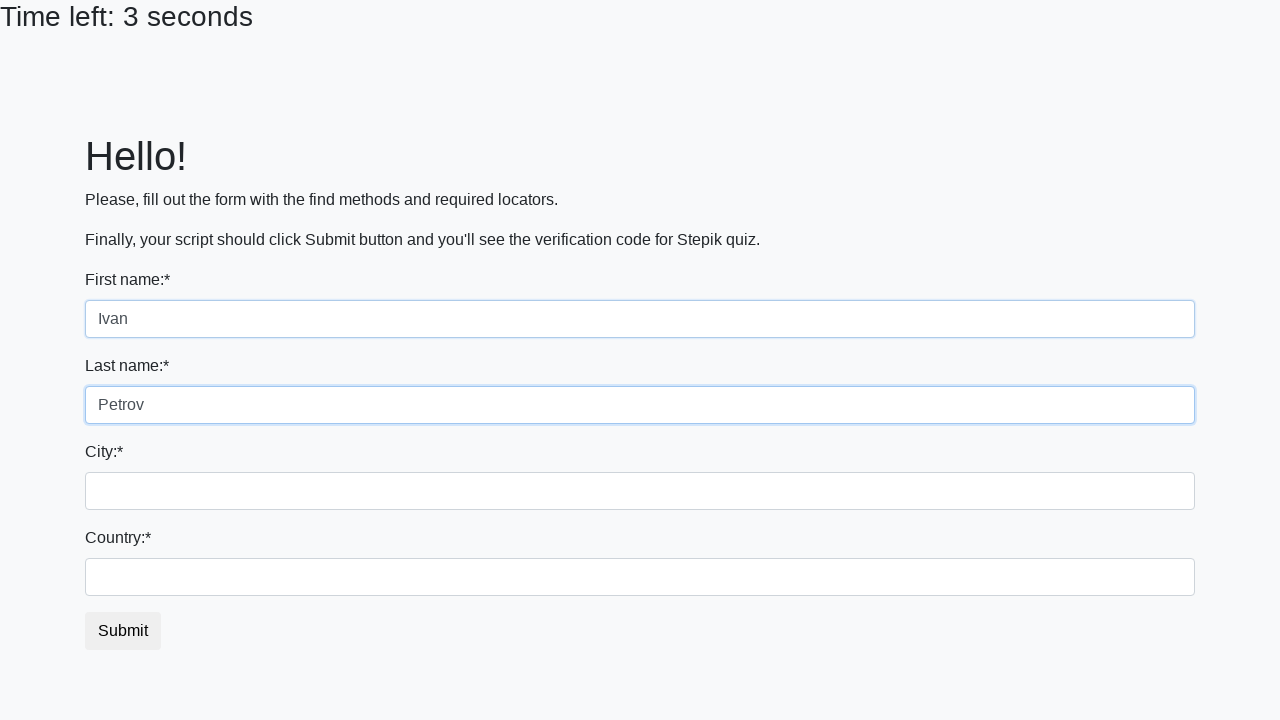

Filled city field with 'Smolensk' on //label[.='City:*']/following-sibling::input
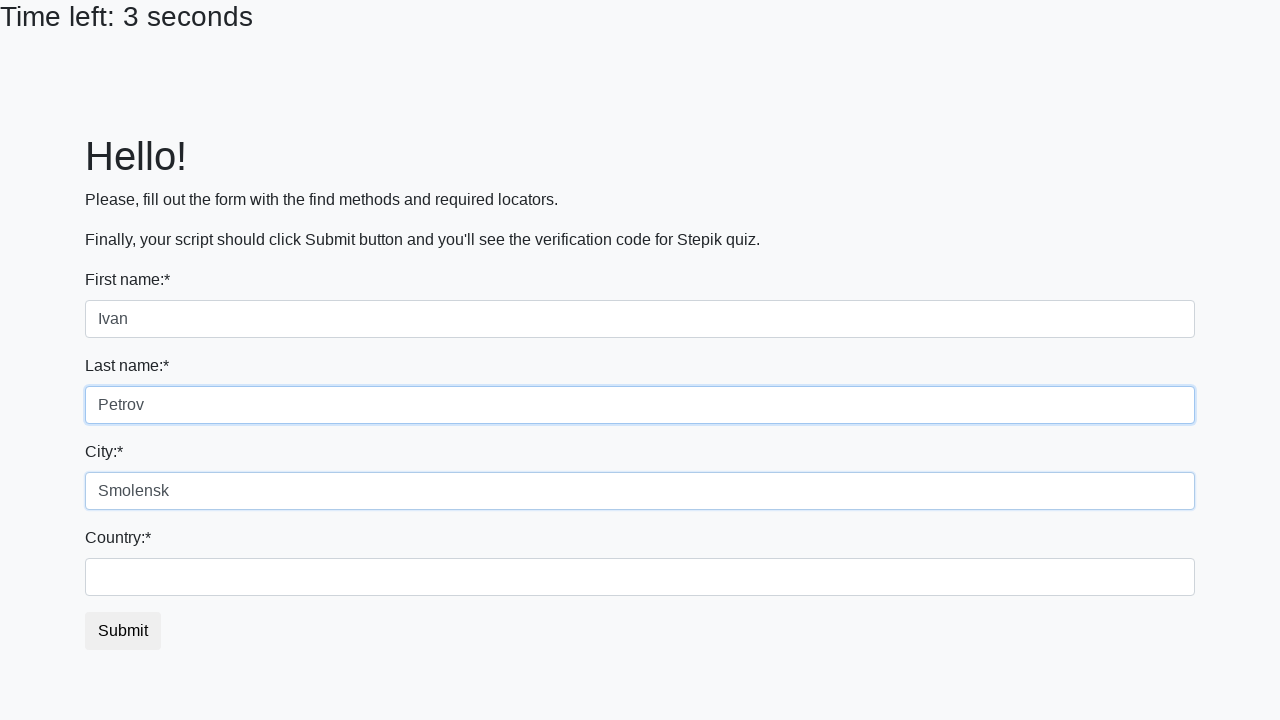

Filled country field with 'Russia' on #country
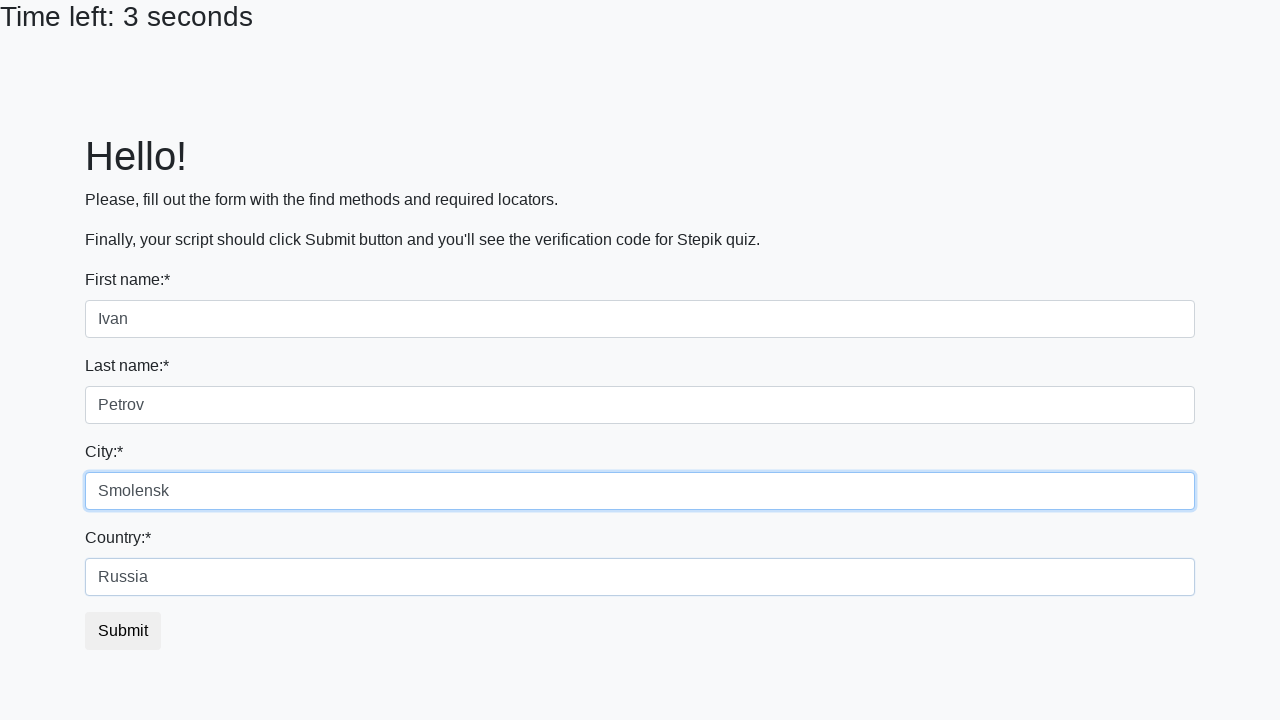

Clicked submit button to submit form at (123, 631) on #submit_button
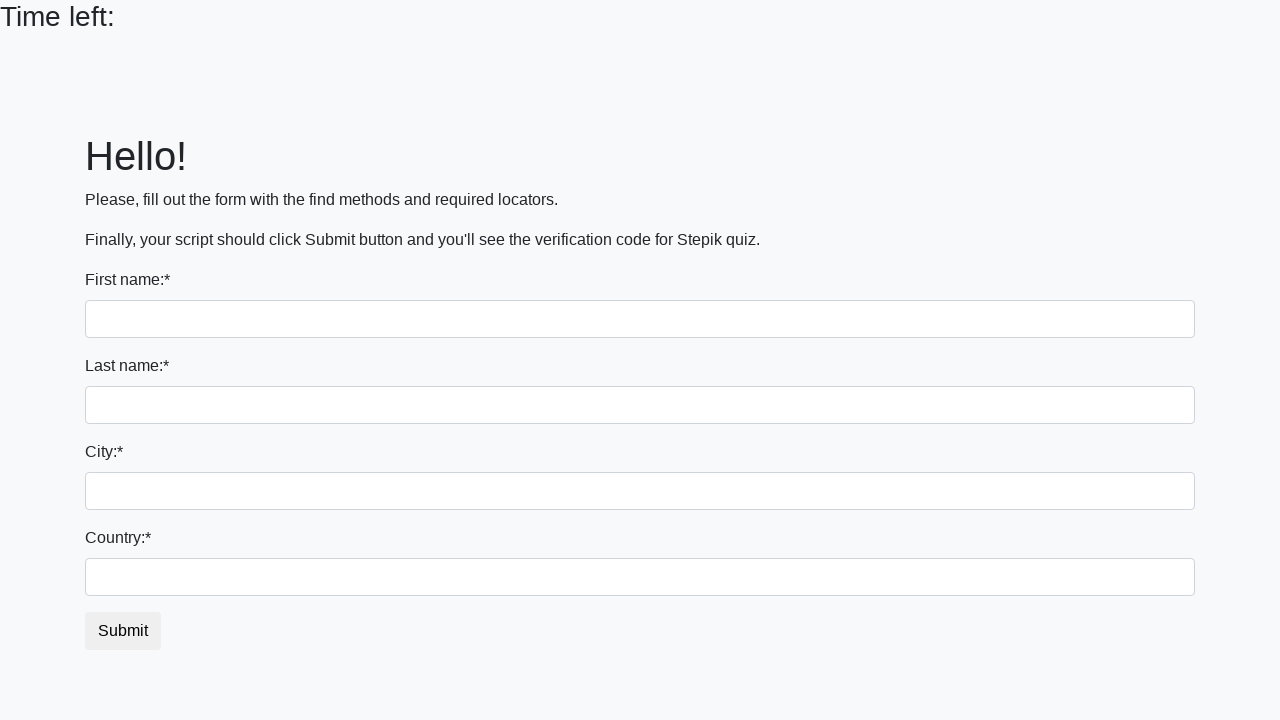

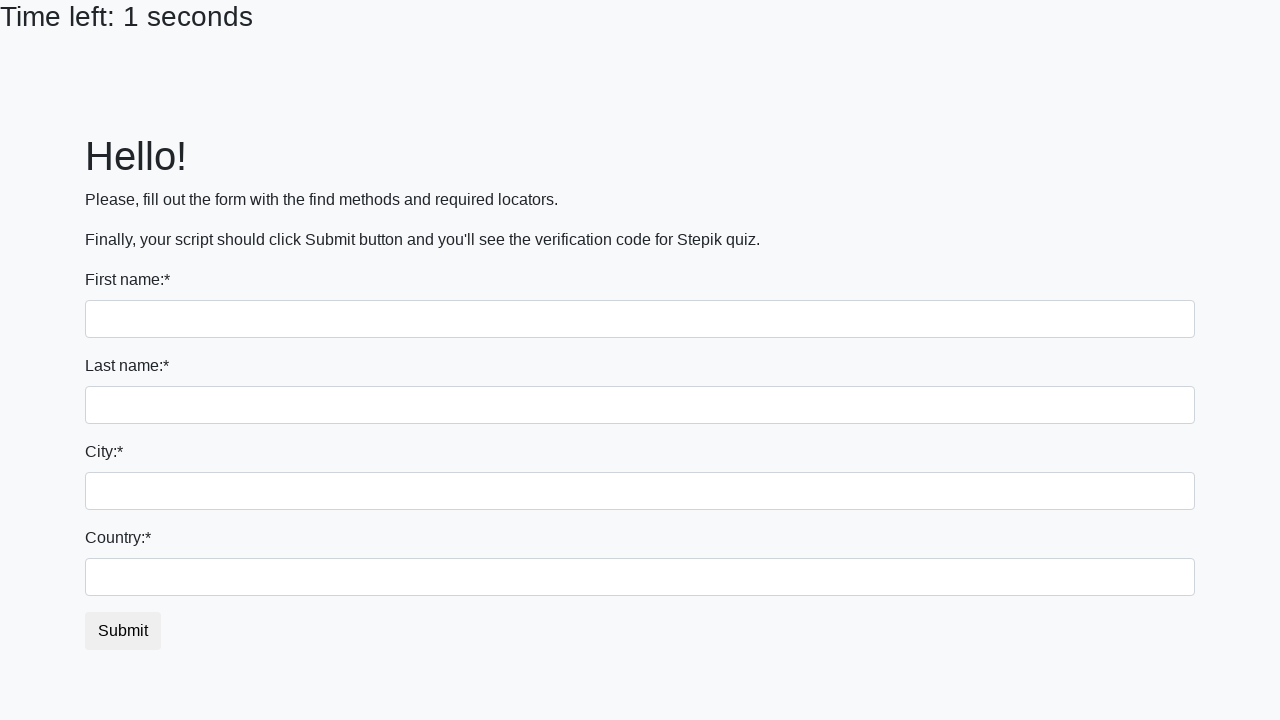